Navigates to the Greens Tech Selenium course content page, clicks on a heading section to expand it, and then clicks on the Model Resume training link.

Starting URL: http://greenstech.in/selenium-course-content.html

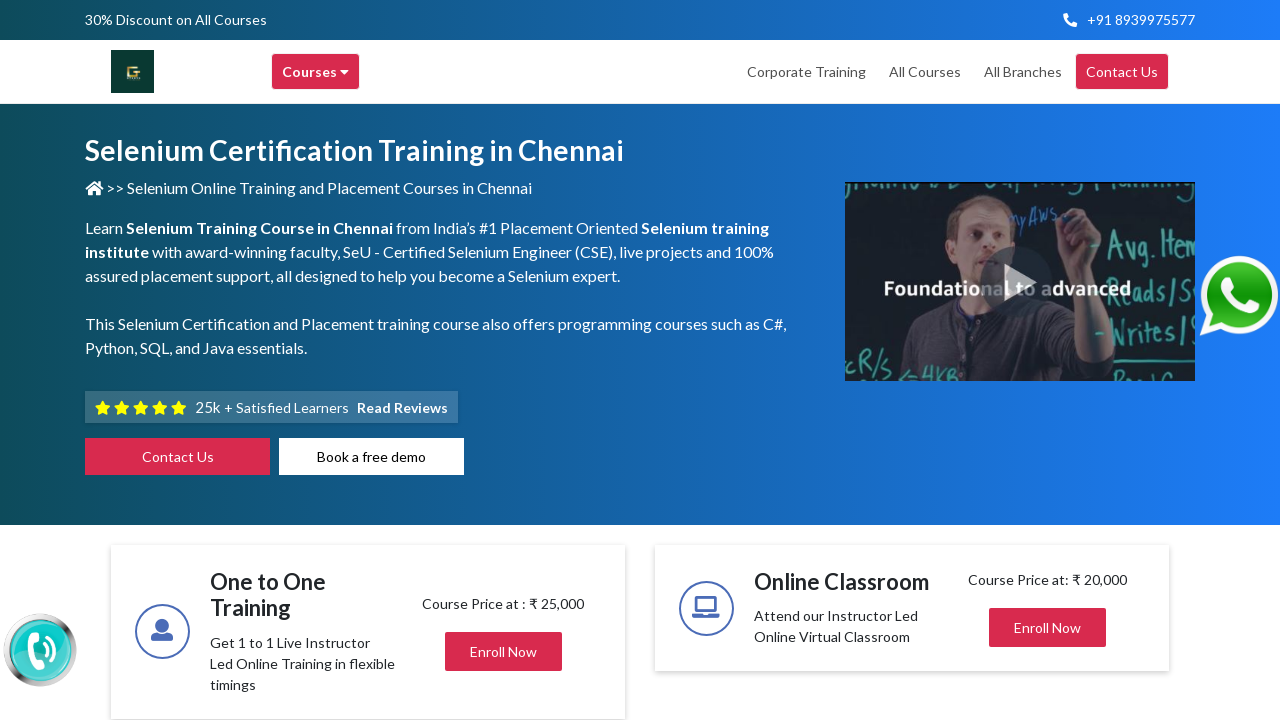

Navigated to Greens Tech Selenium course content page
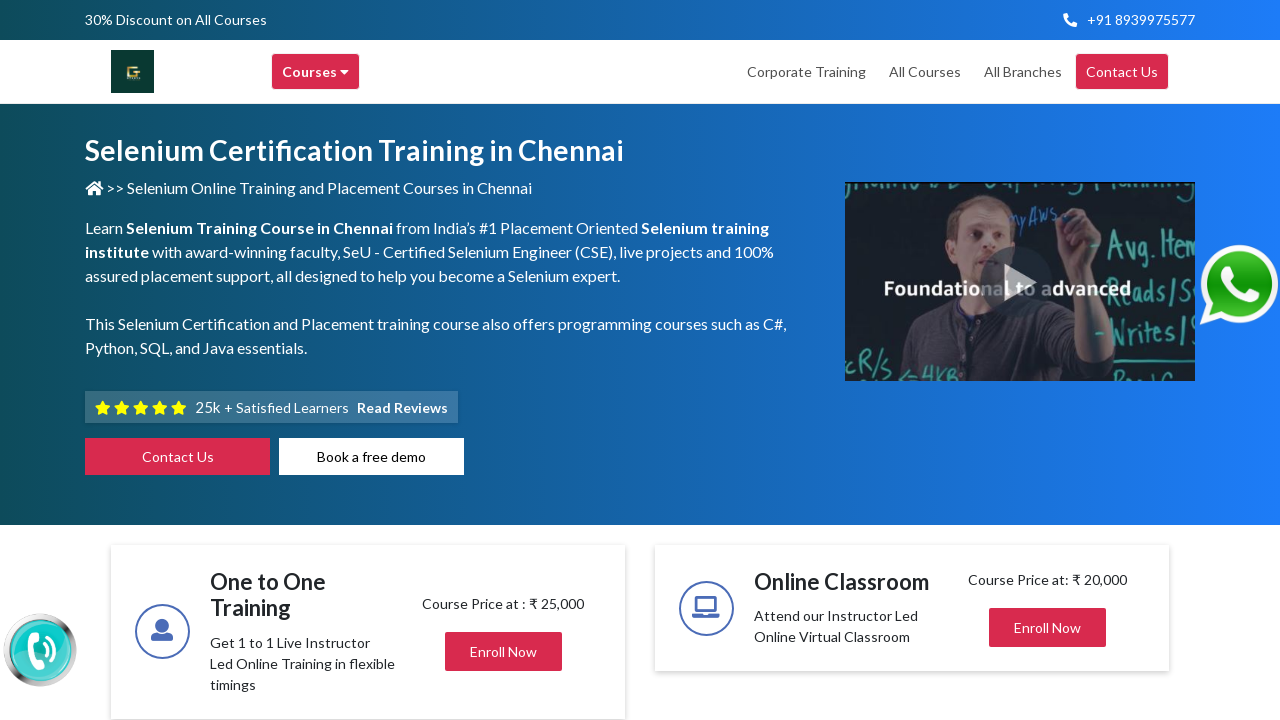

Clicked on heading section to expand it at (1048, 360) on div#heading201
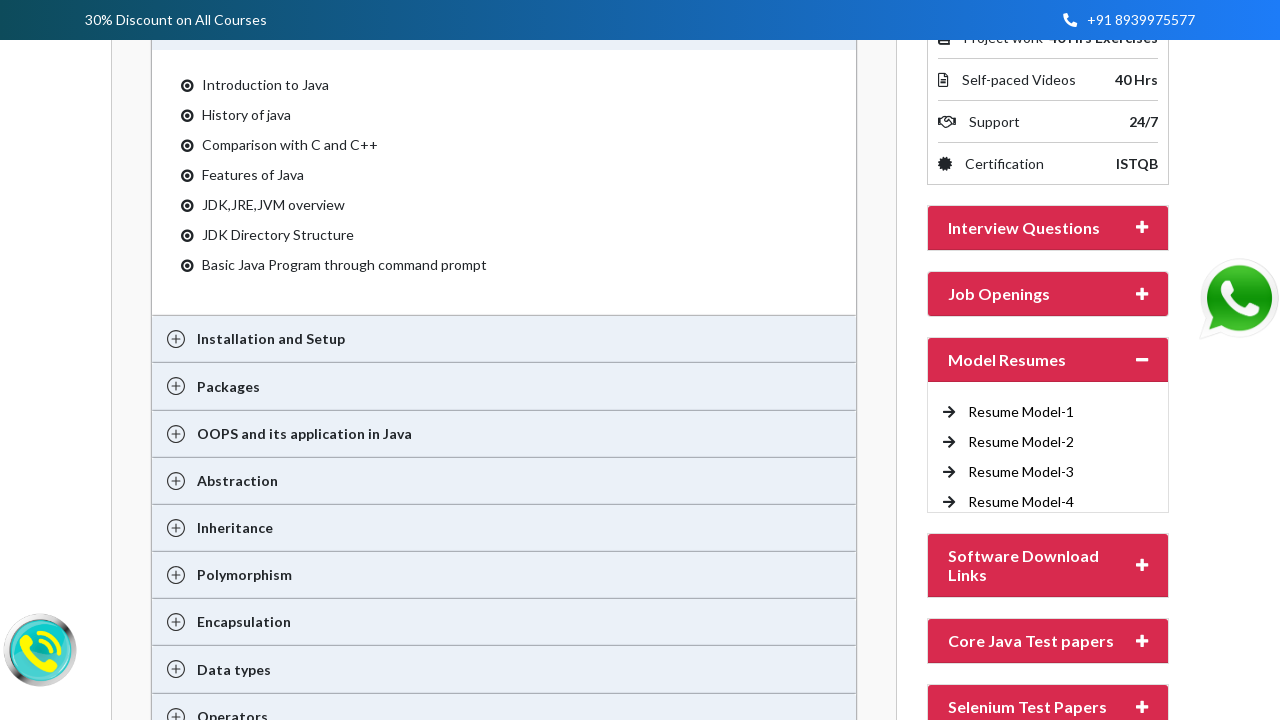

Clicked on Model Resume training link at (1021, 412) on a[title='Model Resume training in chennai']
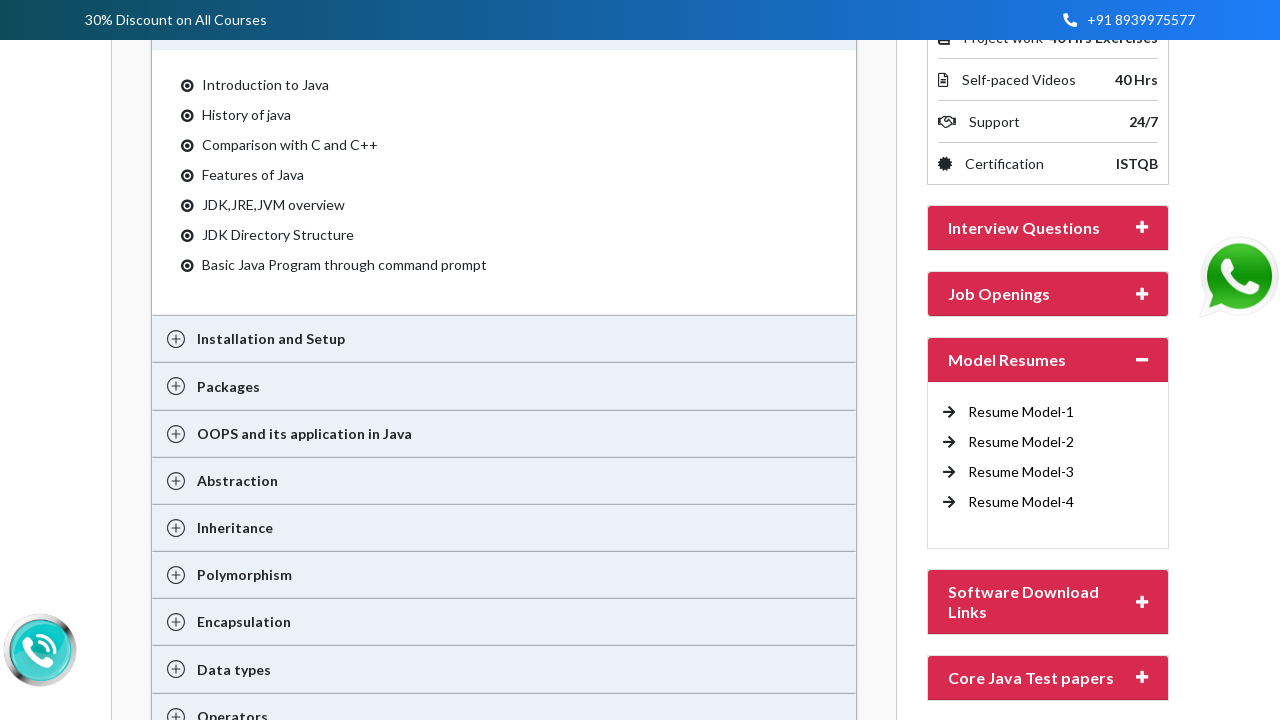

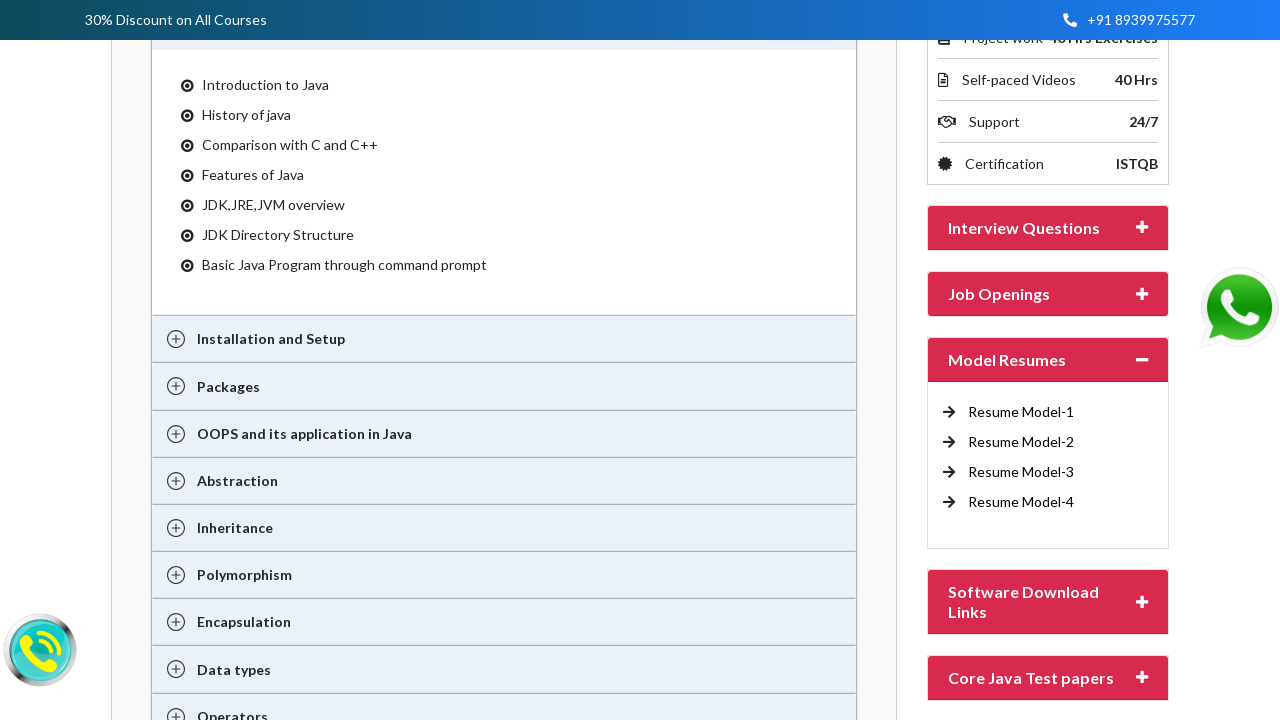